Tests the add/remove elements functionality by clicking the Add Element button, verifying the Delete button appears, clicking it, and verifying the page heading is still visible

Starting URL: https://the-internet.herokuapp.com/add_remove_elements/

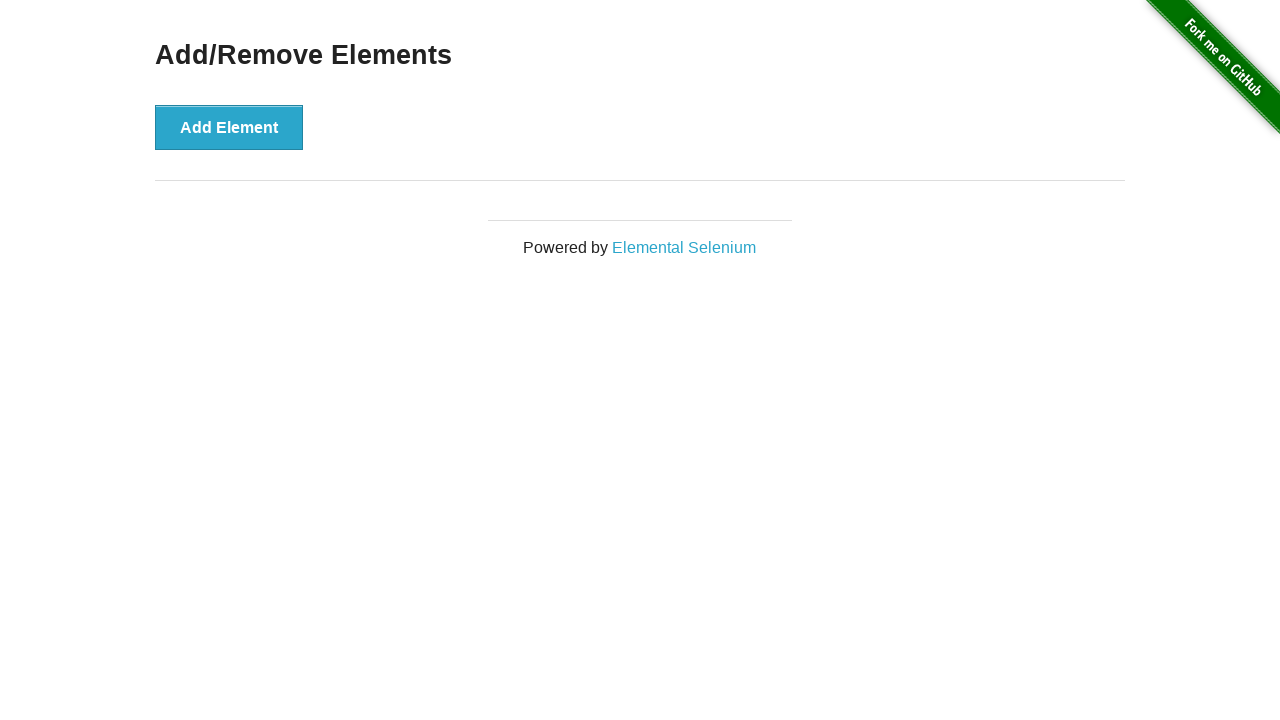

Clicked Add Element button at (229, 127) on xpath=//*[@onclick='addElement()']
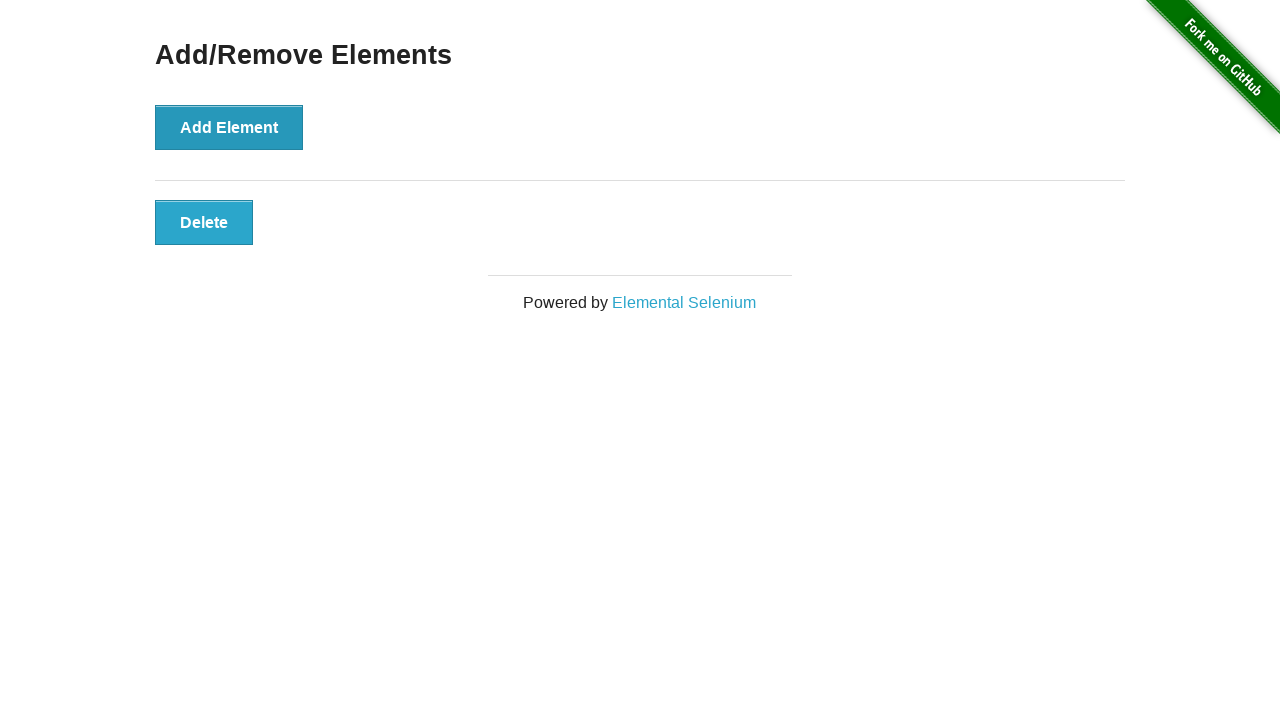

Located Delete button element
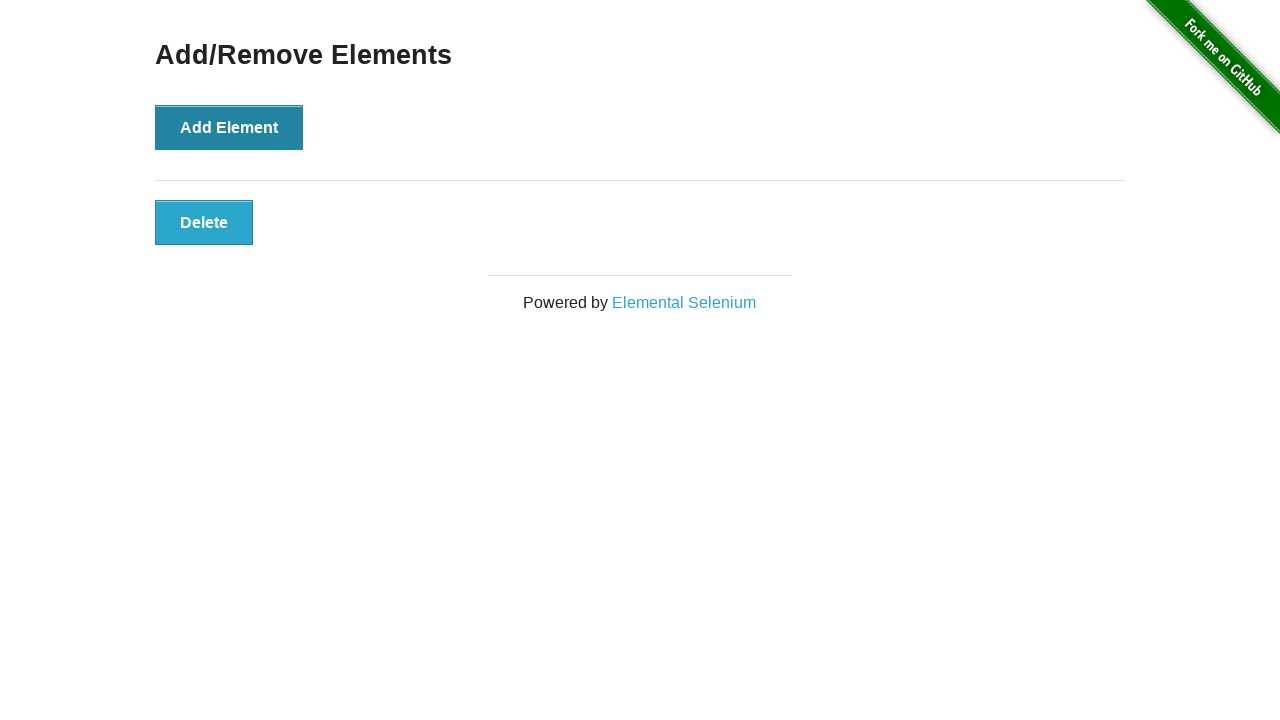

Verified Delete button is visible
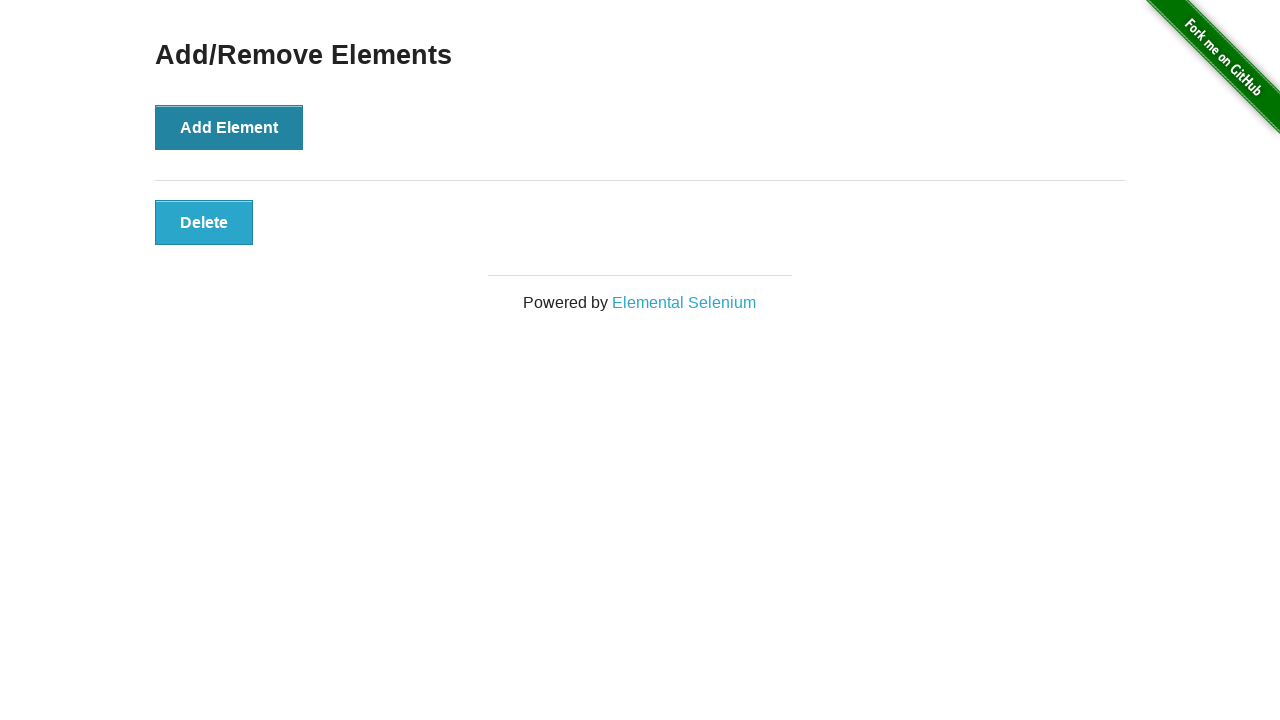

Clicked Delete button at (204, 222) on xpath=//*[@onclick='deleteElement()']
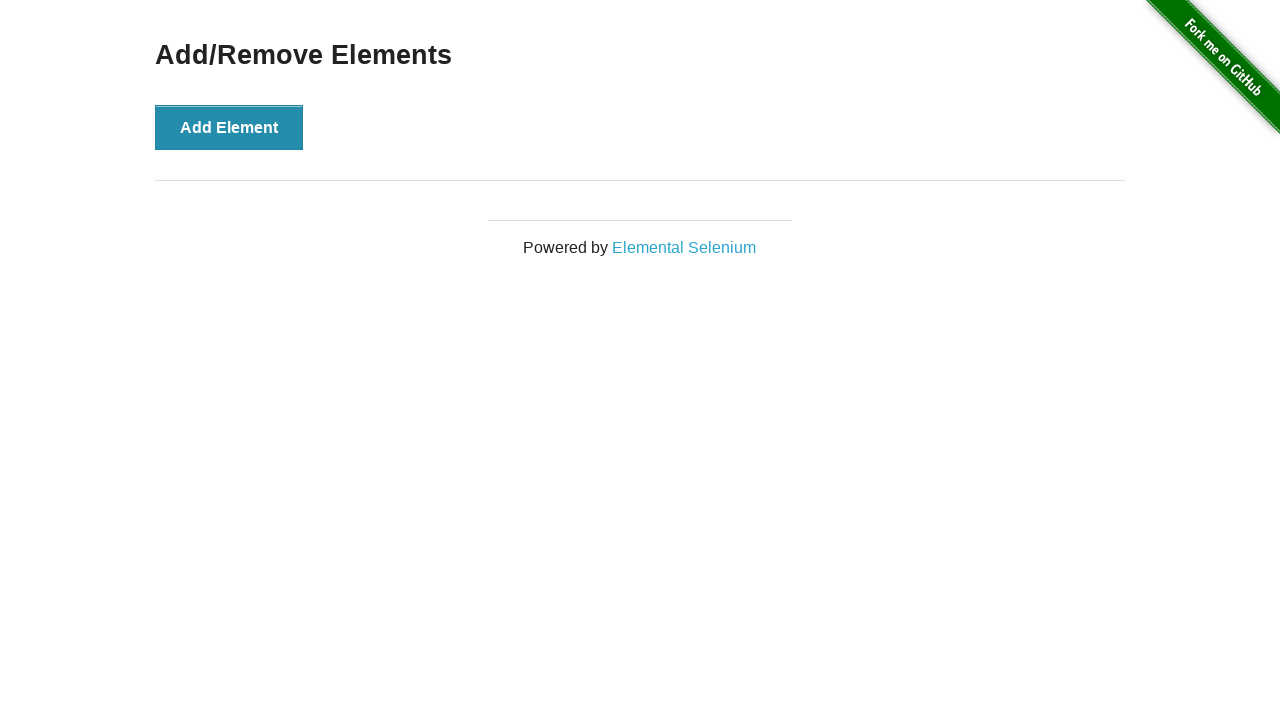

Located Add/Remove Elements heading
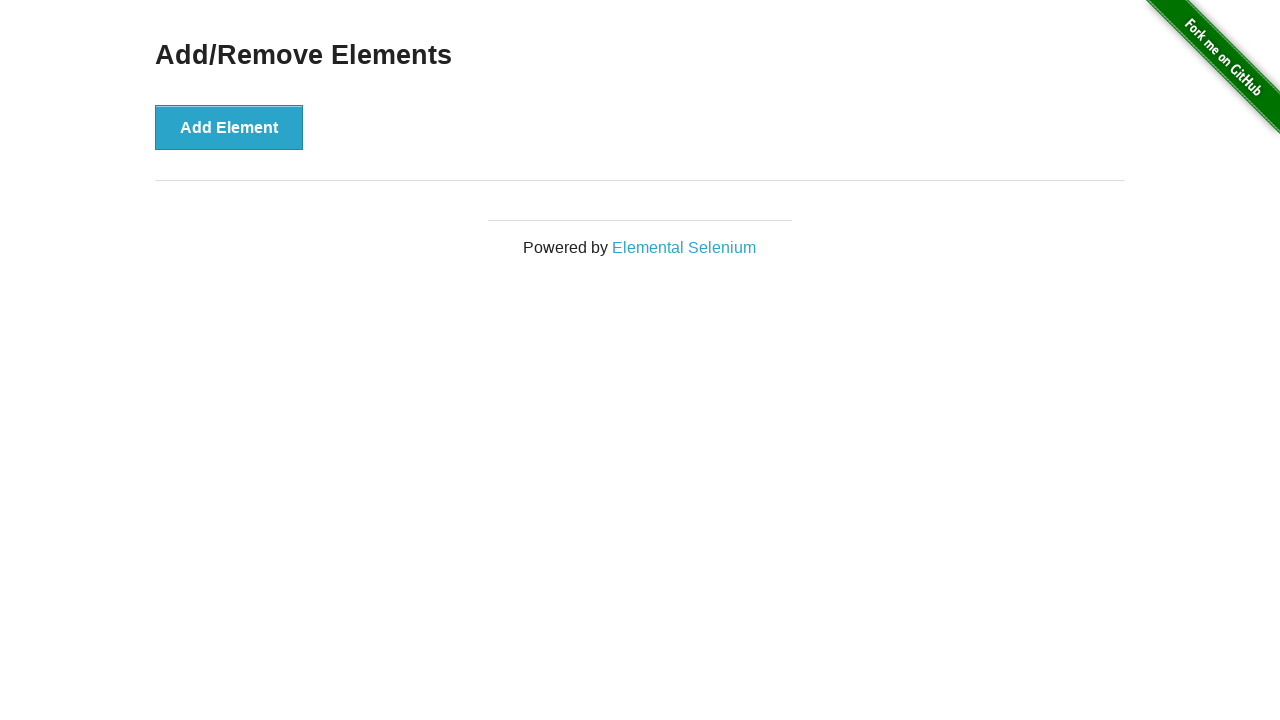

Verified Add/Remove Elements heading is still visible
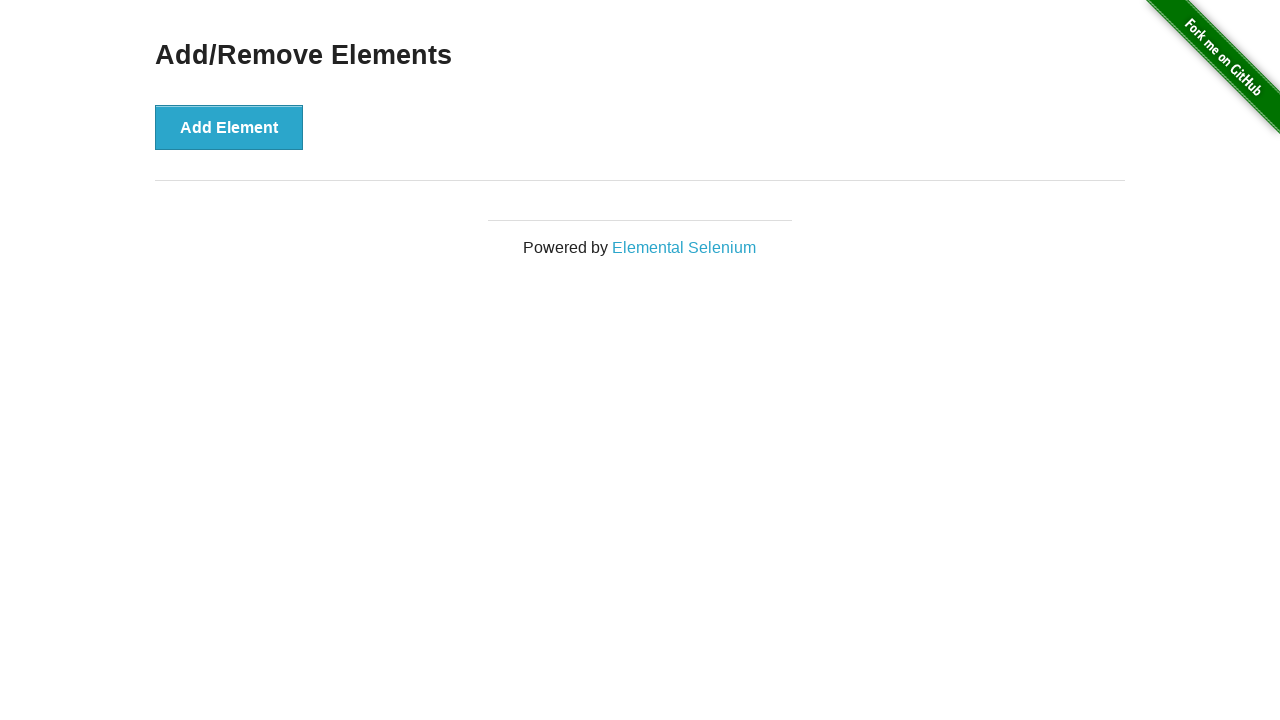

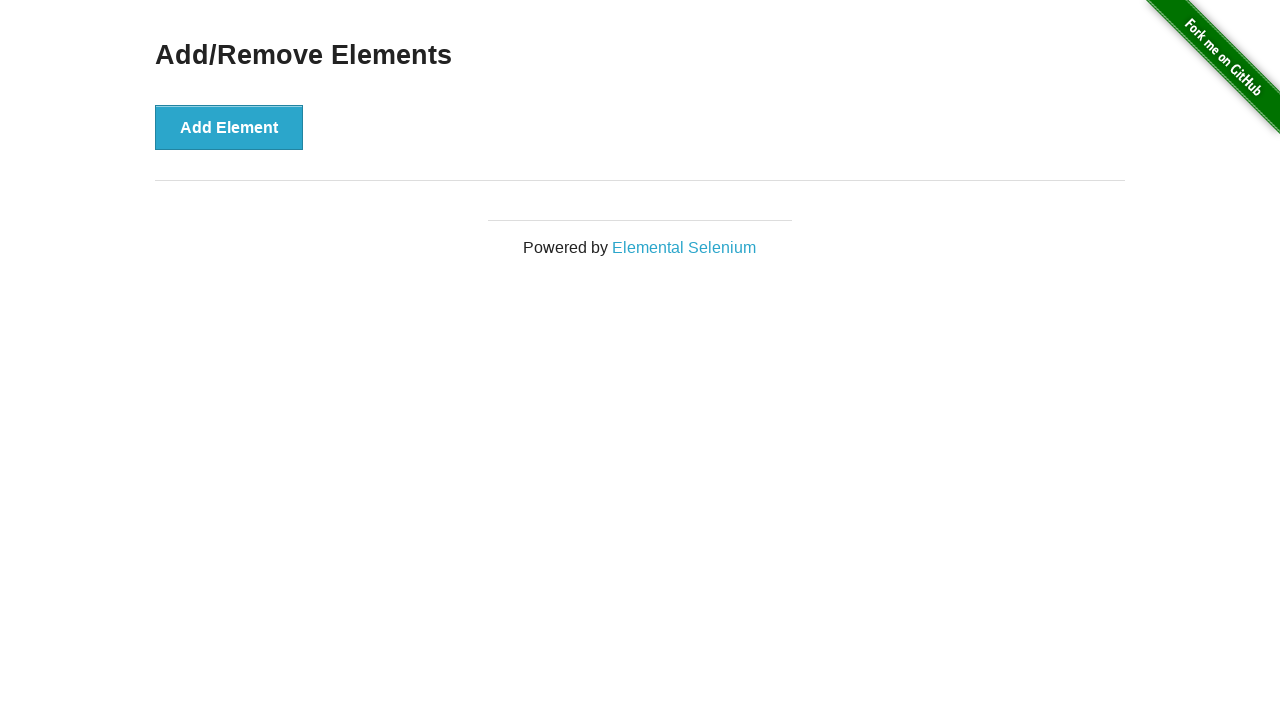